Tests user signup flow by filling in first name, last name, email, password and submitting the form

Starting URL: https://thinking-tester-contact-list.herokuapp.com/addUser

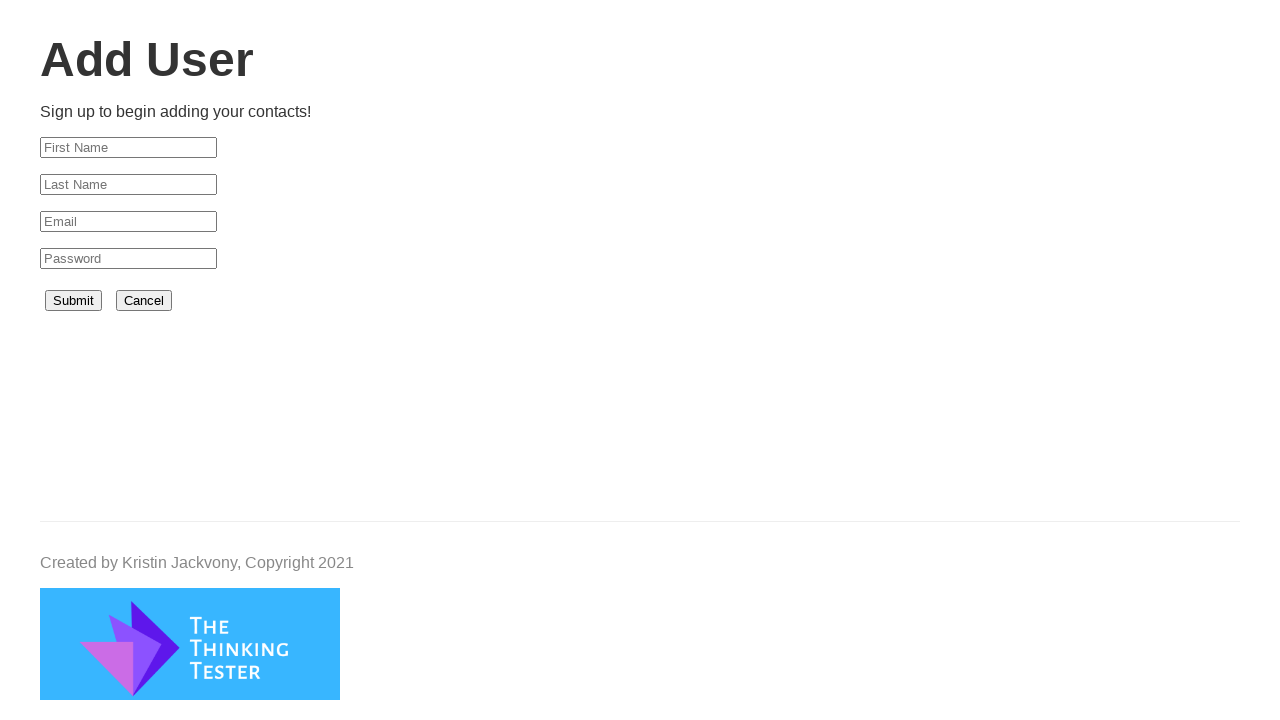

Filled first name field with 'John' on input#firstName
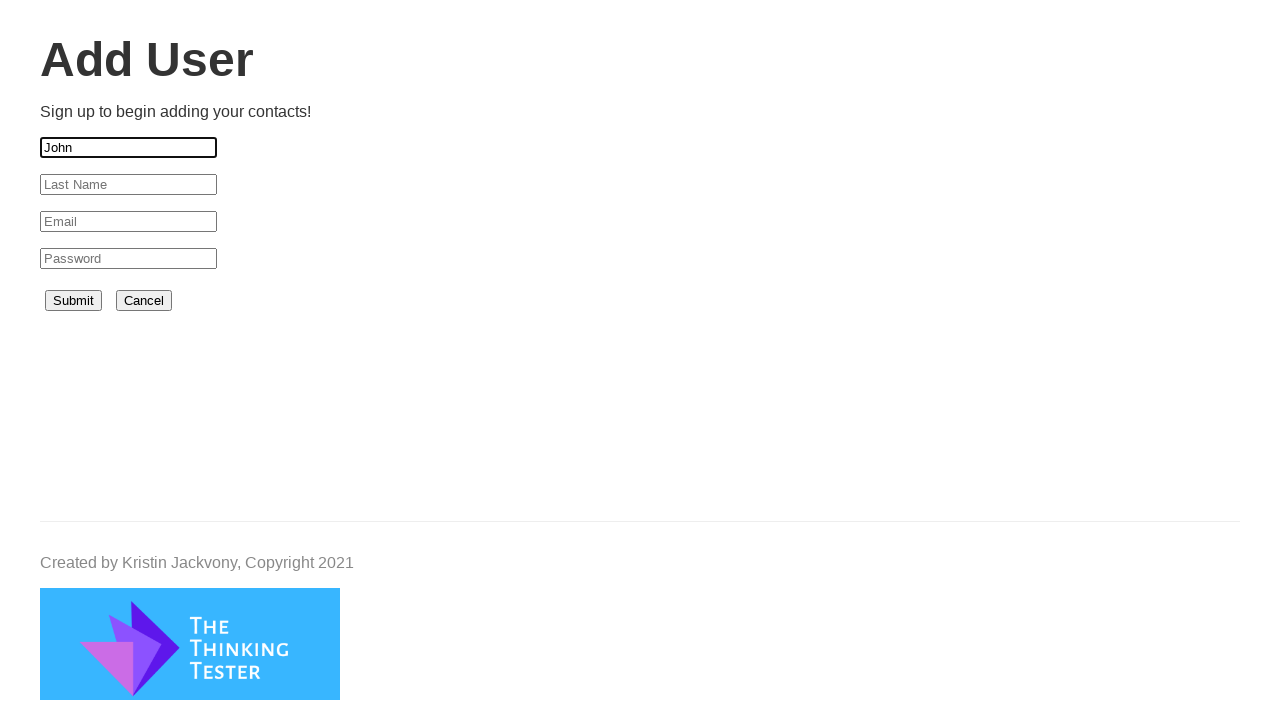

Filled last name field with 'Smith' on input#lastName
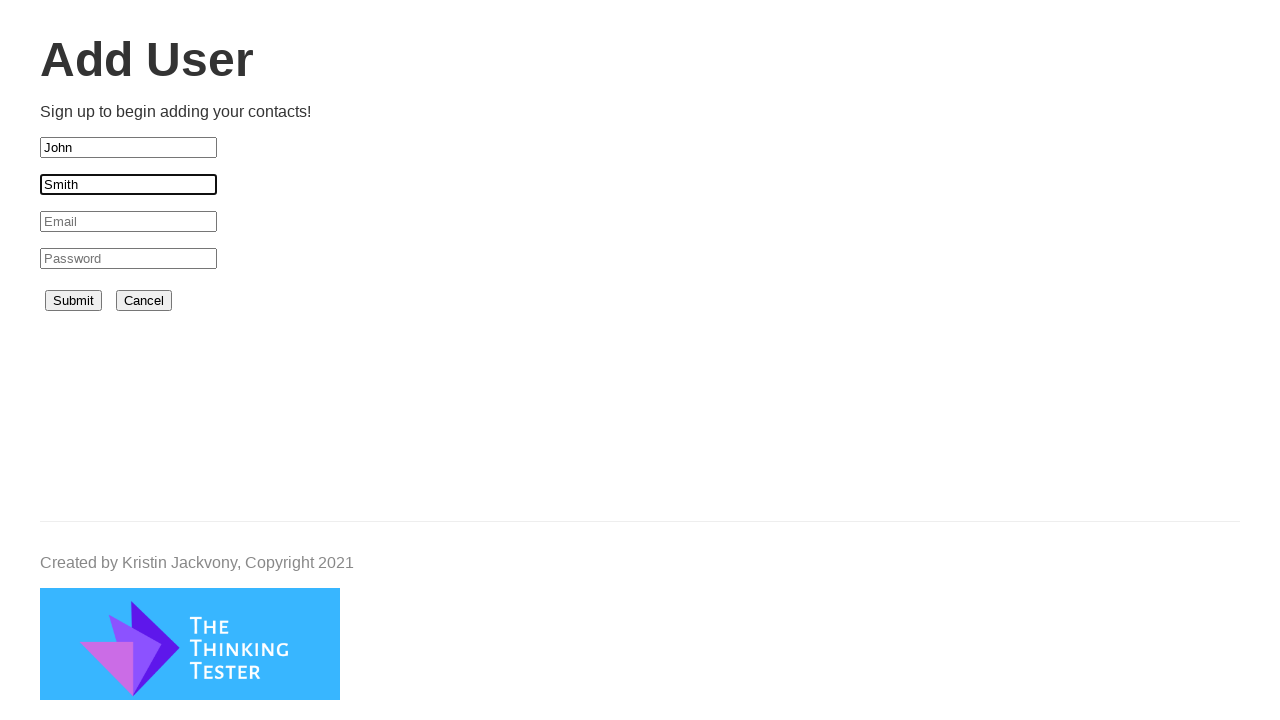

Filled email field with 'user1772005487@example.com' on input#email
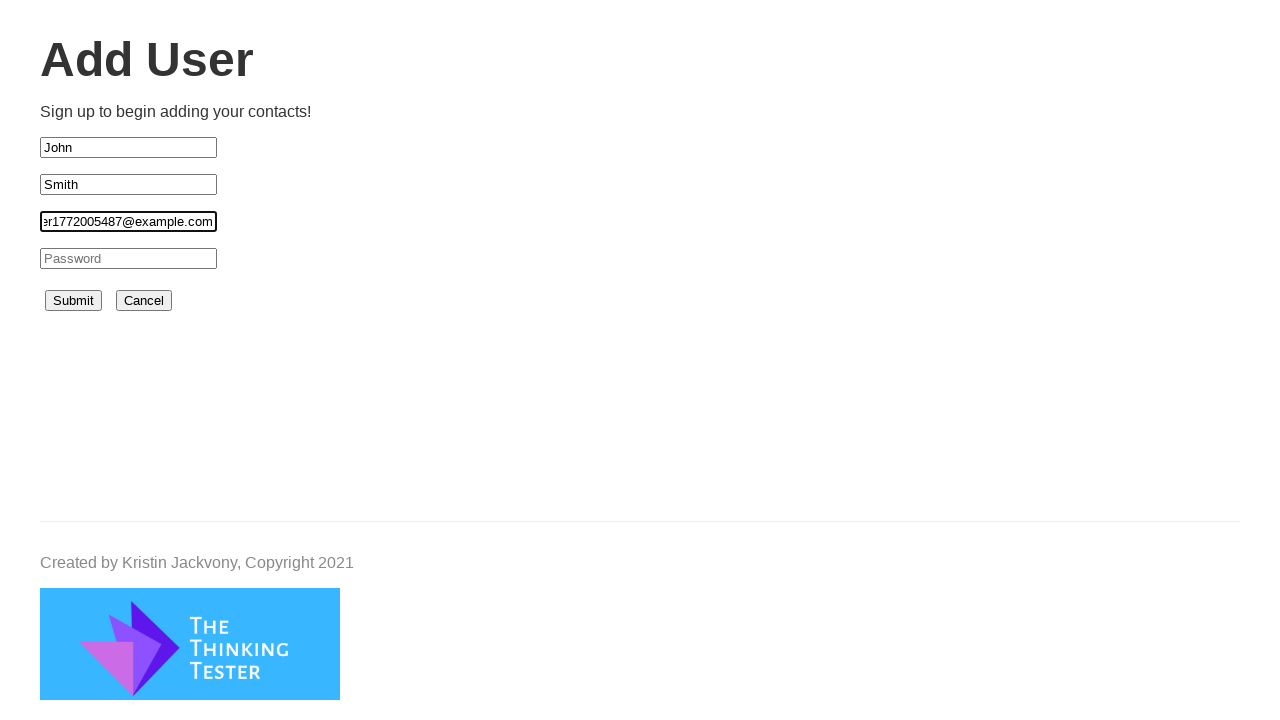

Filled password field with secure password on input#password
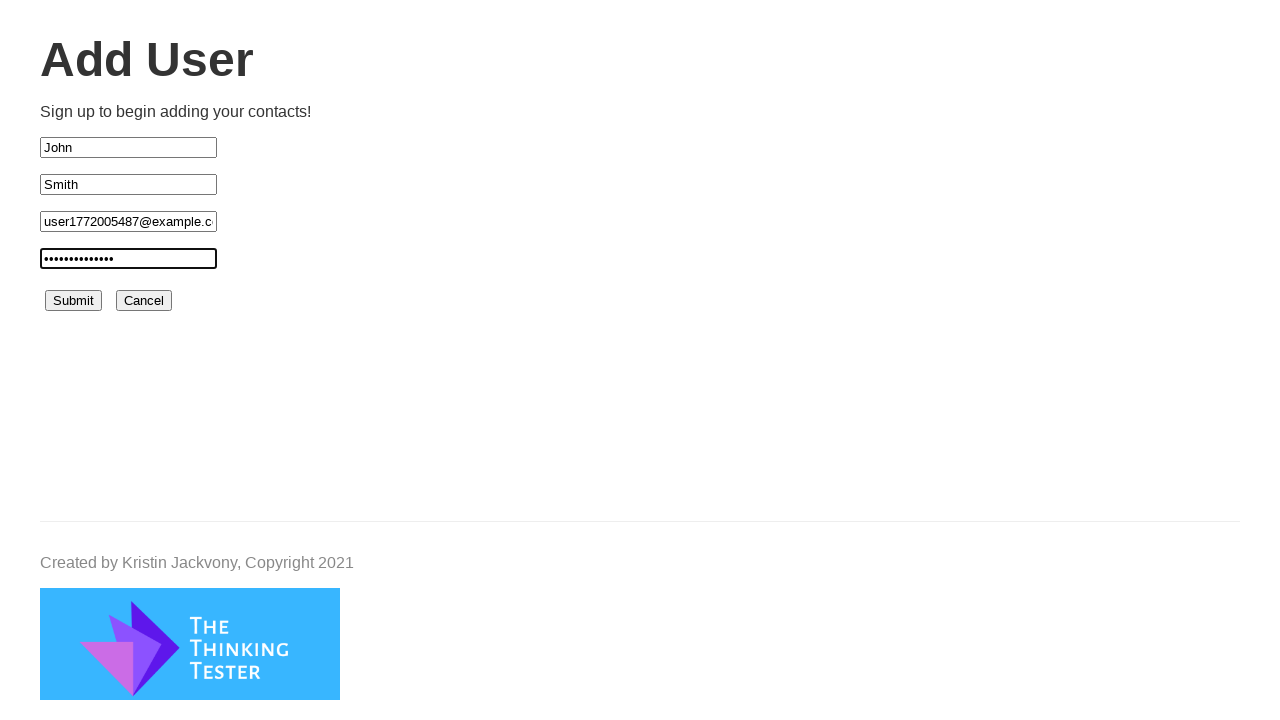

Clicked submit button to complete signup at (74, 301) on button#submit
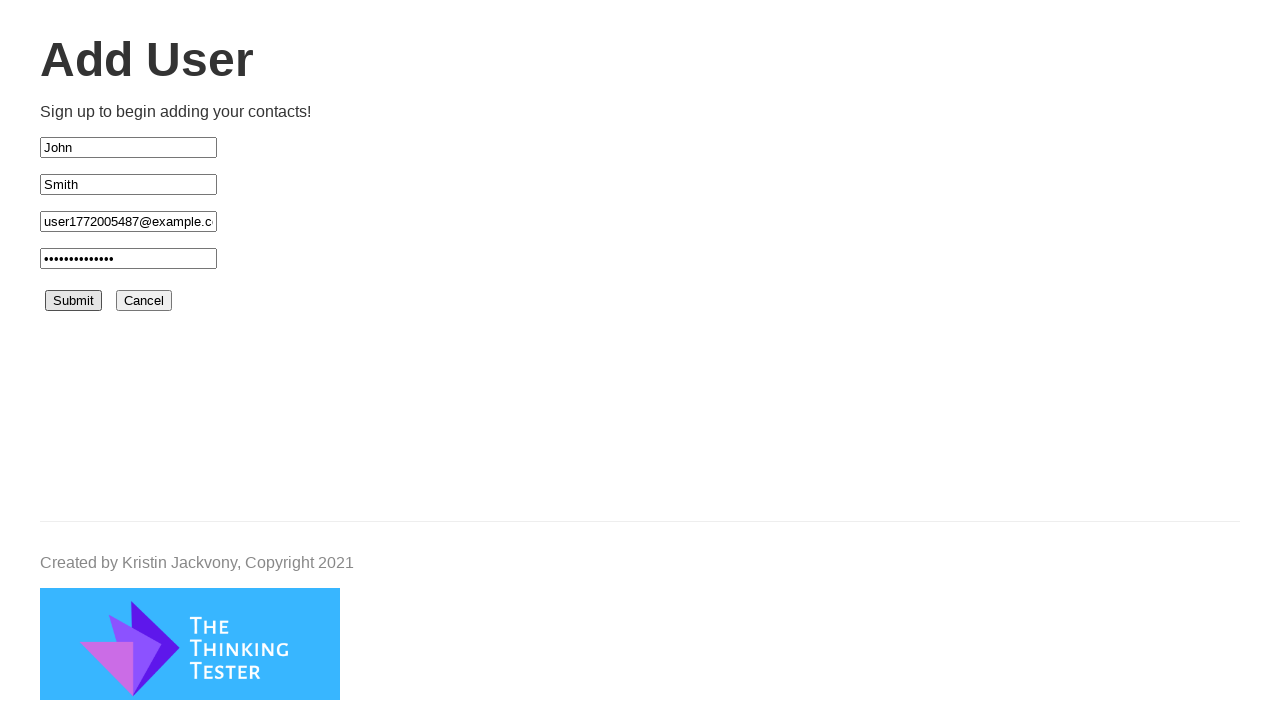

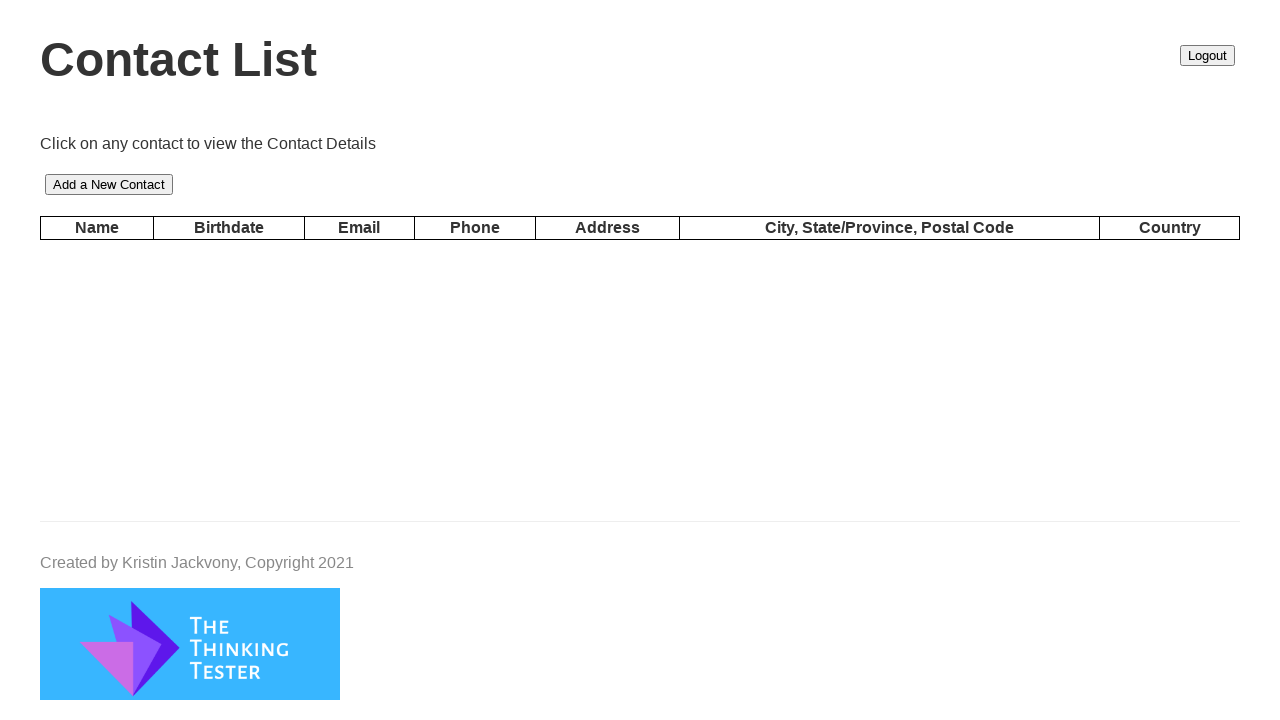